Tests the SpiceJet passenger dropdown by opening the passenger selector and clicking to add 4 additional adult passengers, then clicking the done button to confirm the selection.

Starting URL: https://www.spicejet.com/

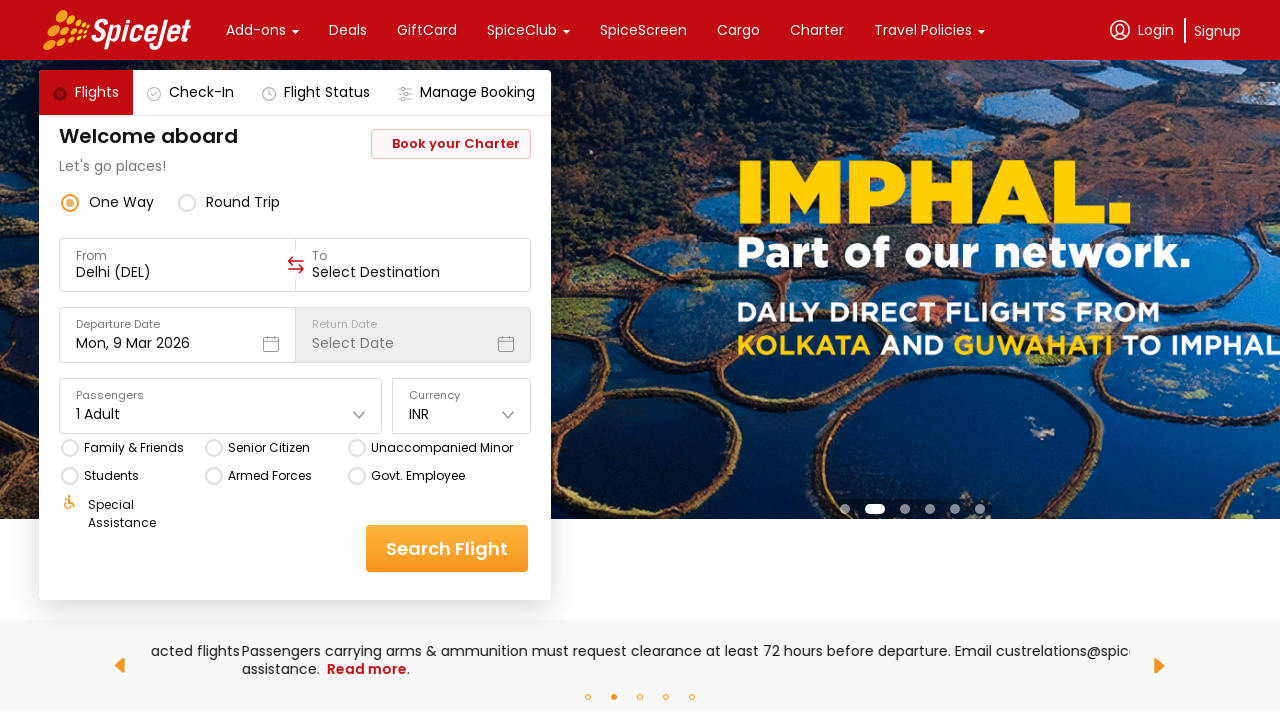

Clicked passenger dropdown to open selector at (359, 414) on div[class='css-1dbjc4n'] div div[class='css-1dbjc4n r-14lw9ot r-11u4nky r-z2wwpe
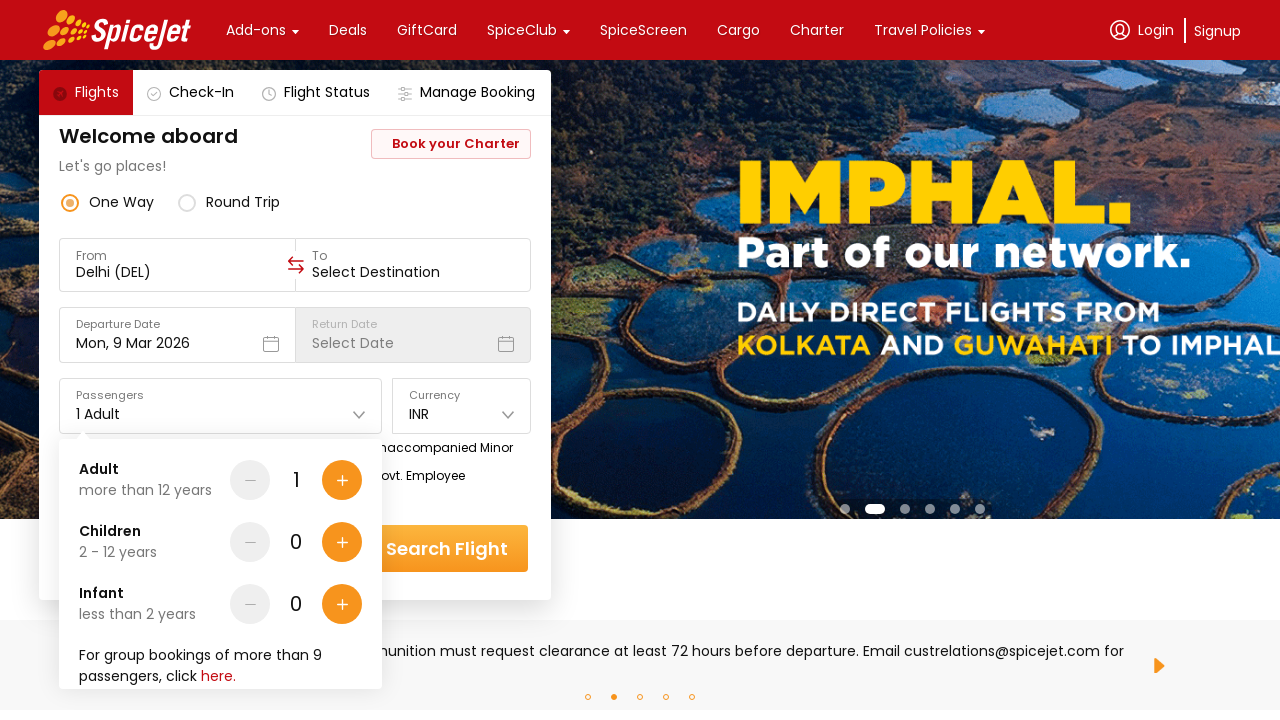

Waited for dropdown to become visible
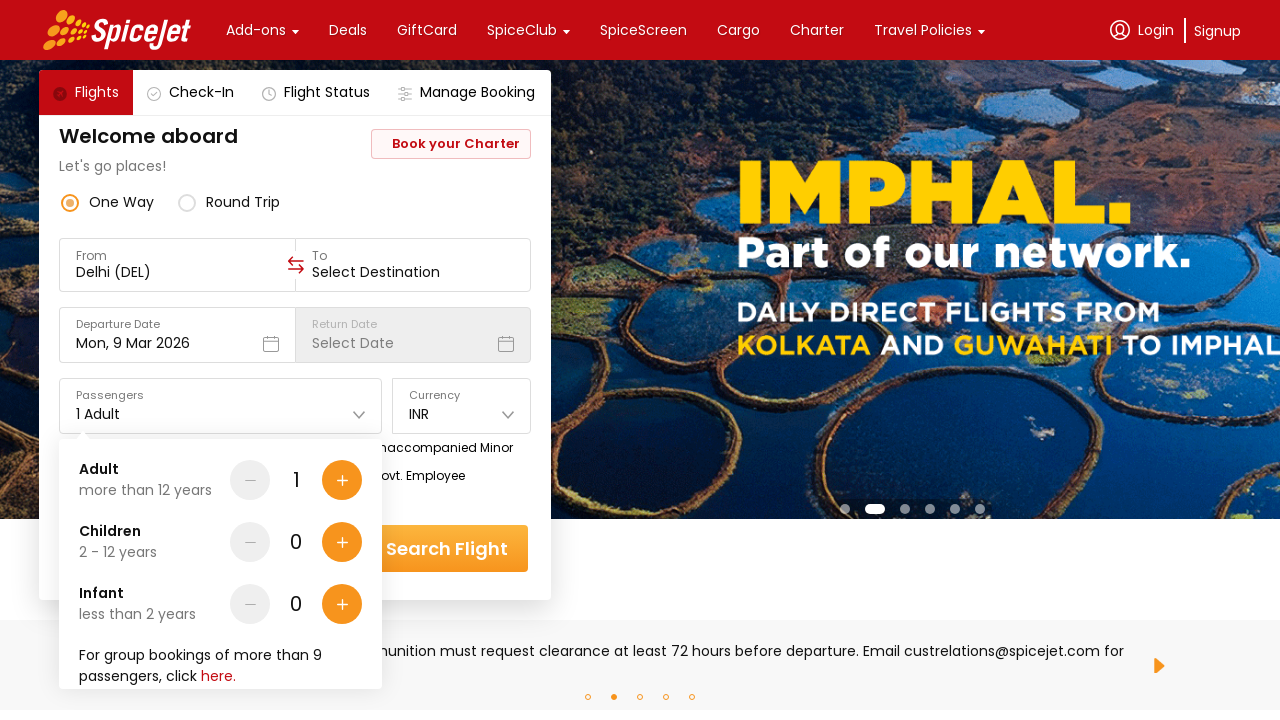

Clicked add adult button (adult 2 of 5) at (342, 480) on xpath=(//*[name()='path'][@fill-rule='nonzero'])[10]
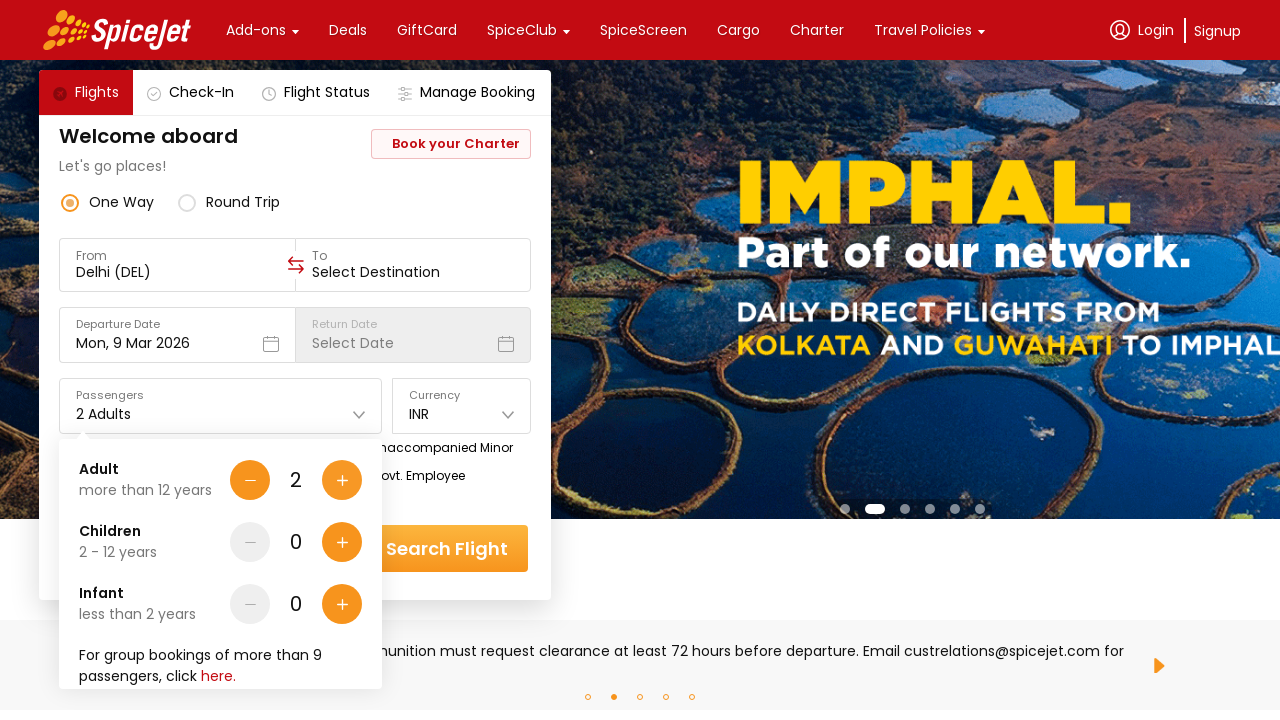

Waited for UI to update after adding adult
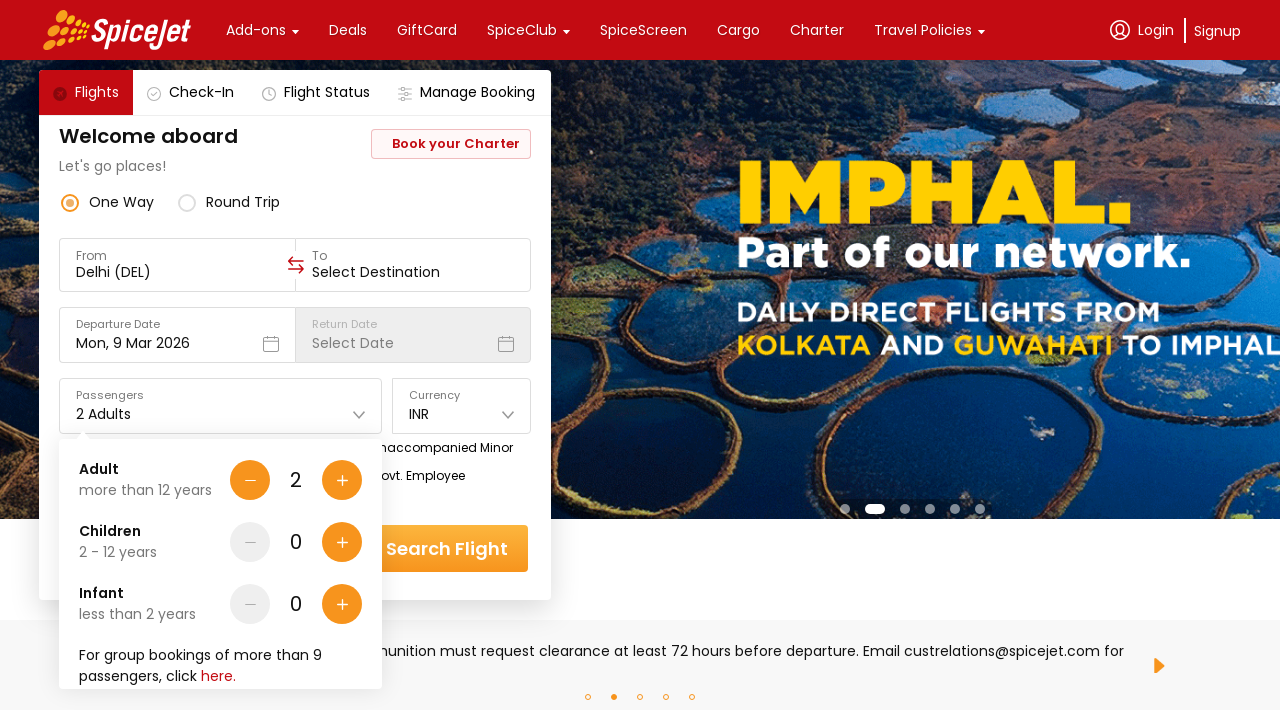

Clicked add adult button (adult 3 of 5) at (342, 480) on xpath=(//*[name()='path'][@fill-rule='nonzero'])[10]
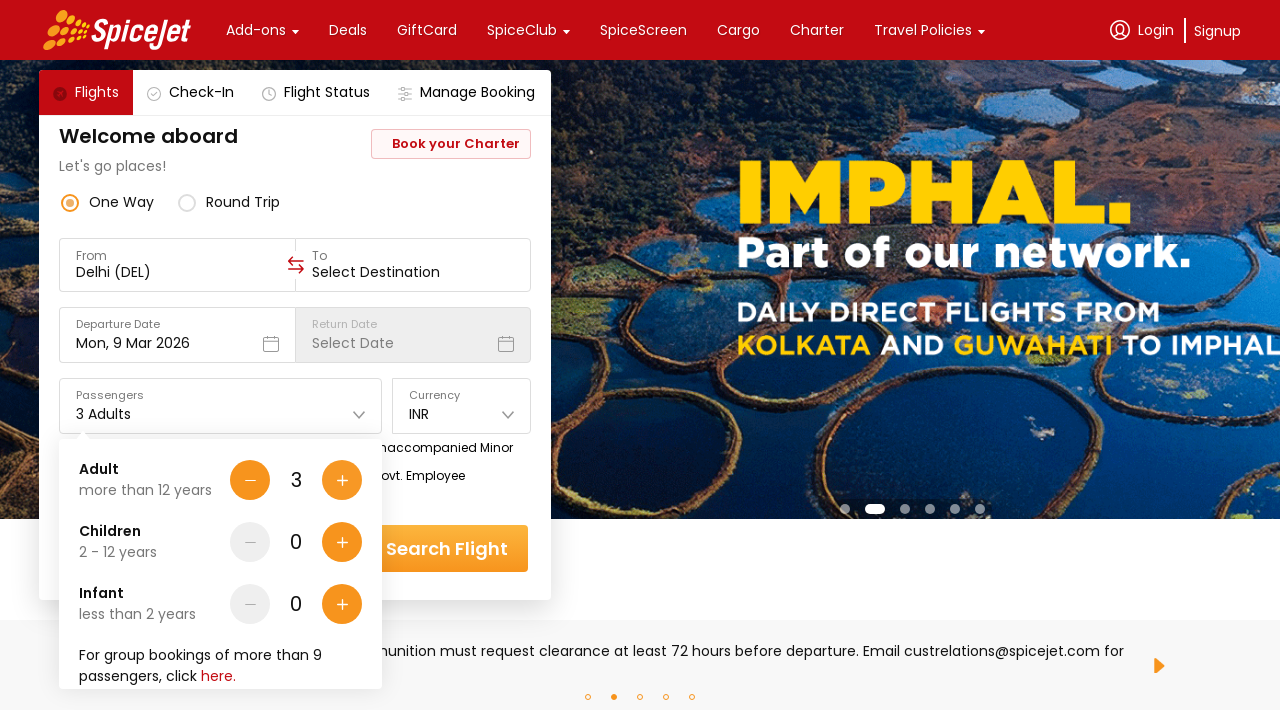

Waited for UI to update after adding adult
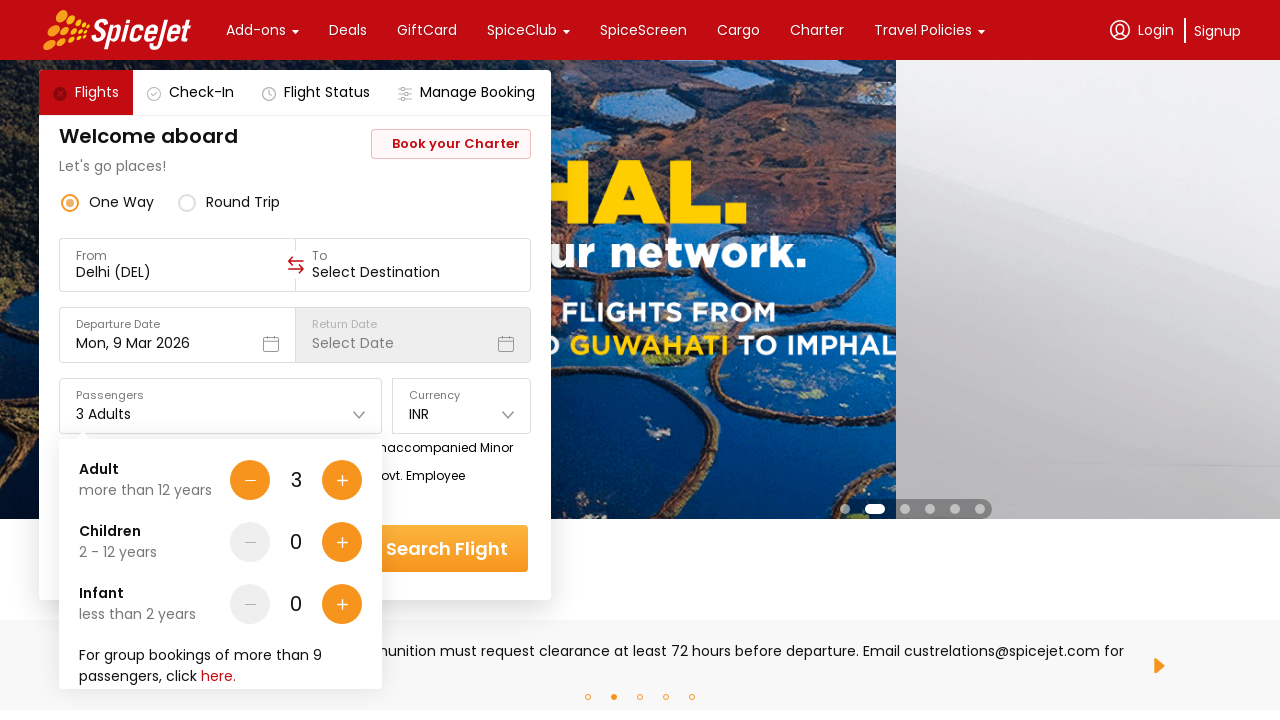

Clicked add adult button (adult 4 of 5) at (342, 480) on xpath=(//*[name()='path'][@fill-rule='nonzero'])[10]
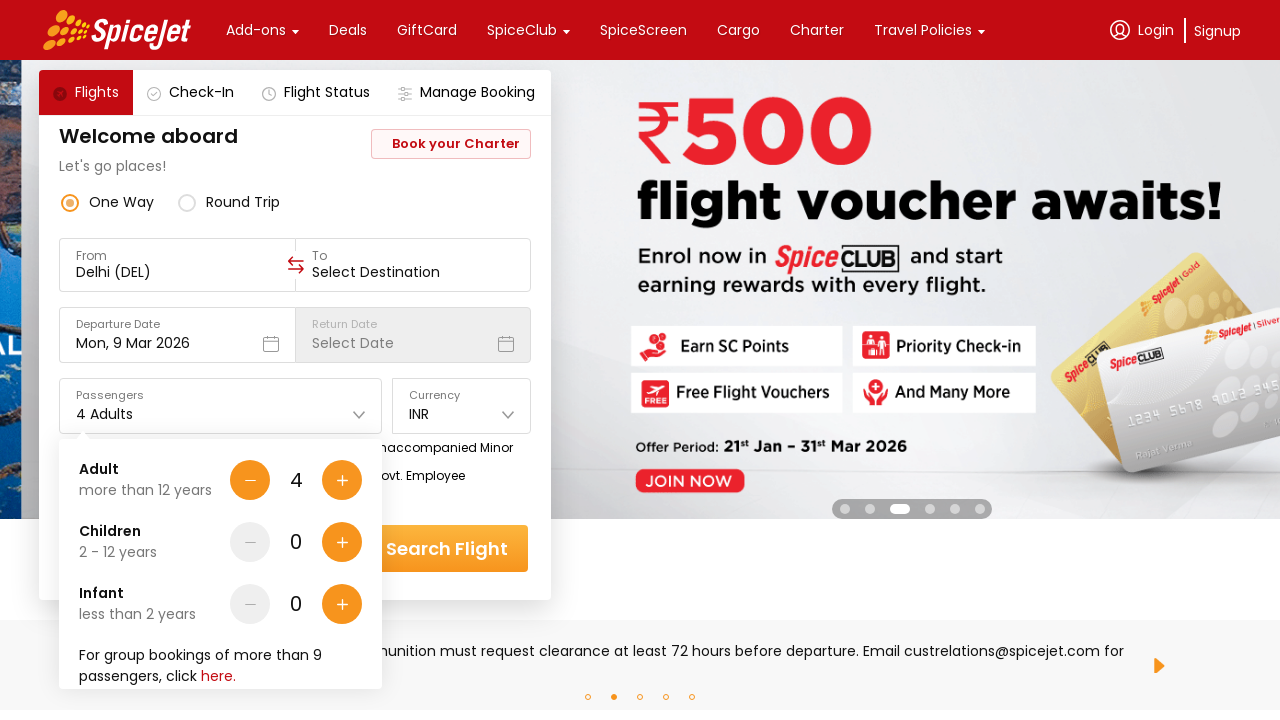

Waited for UI to update after adding adult
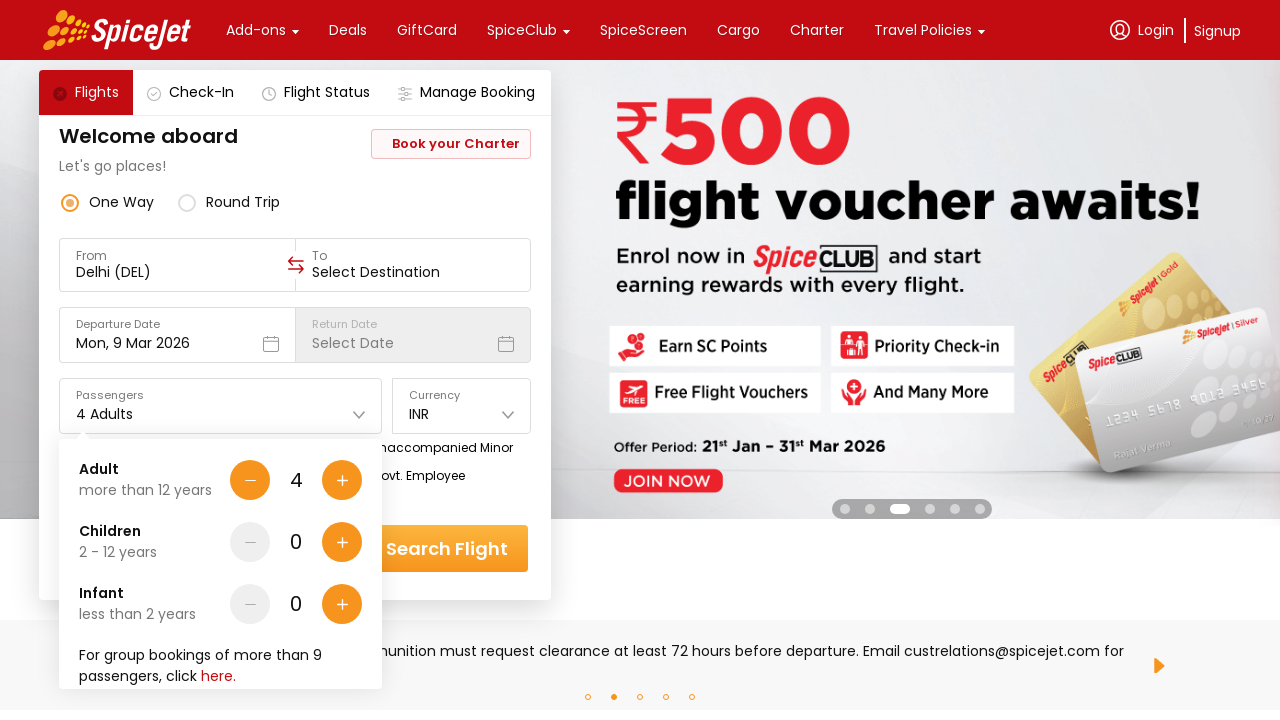

Clicked add adult button (adult 5 of 5) at (342, 480) on xpath=(//*[name()='path'][@fill-rule='nonzero'])[10]
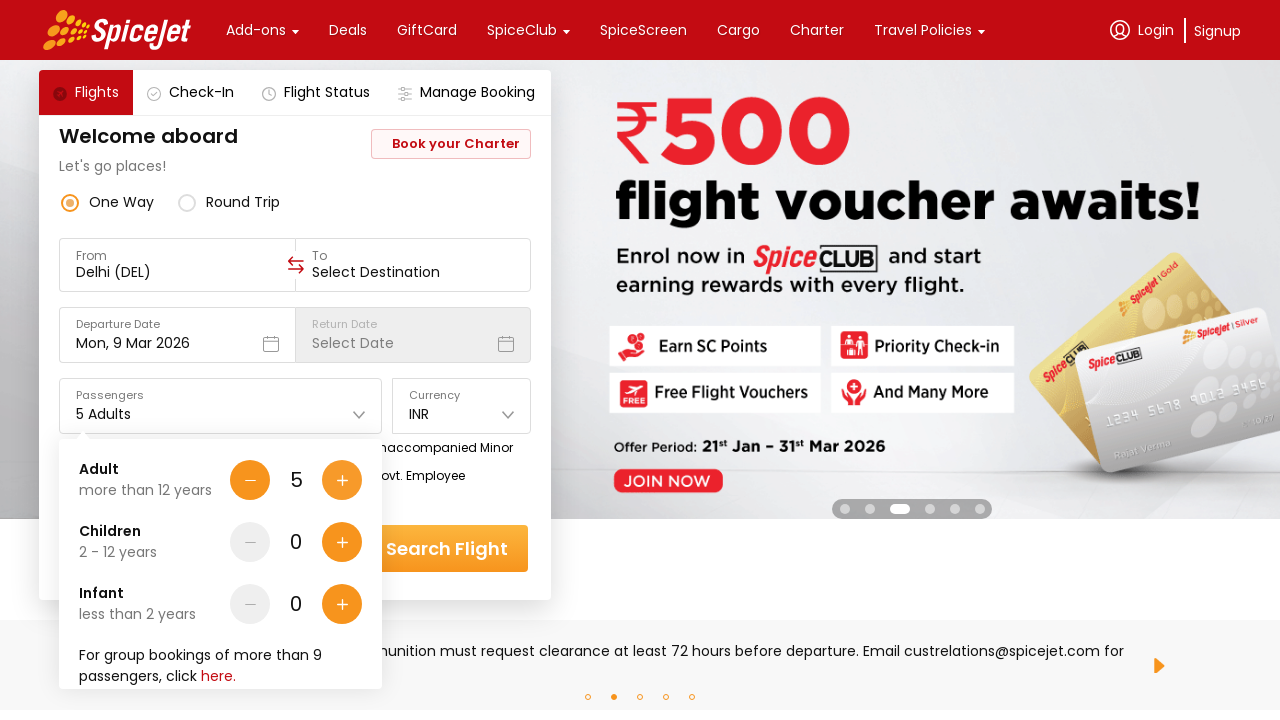

Waited for UI to update after adding adult
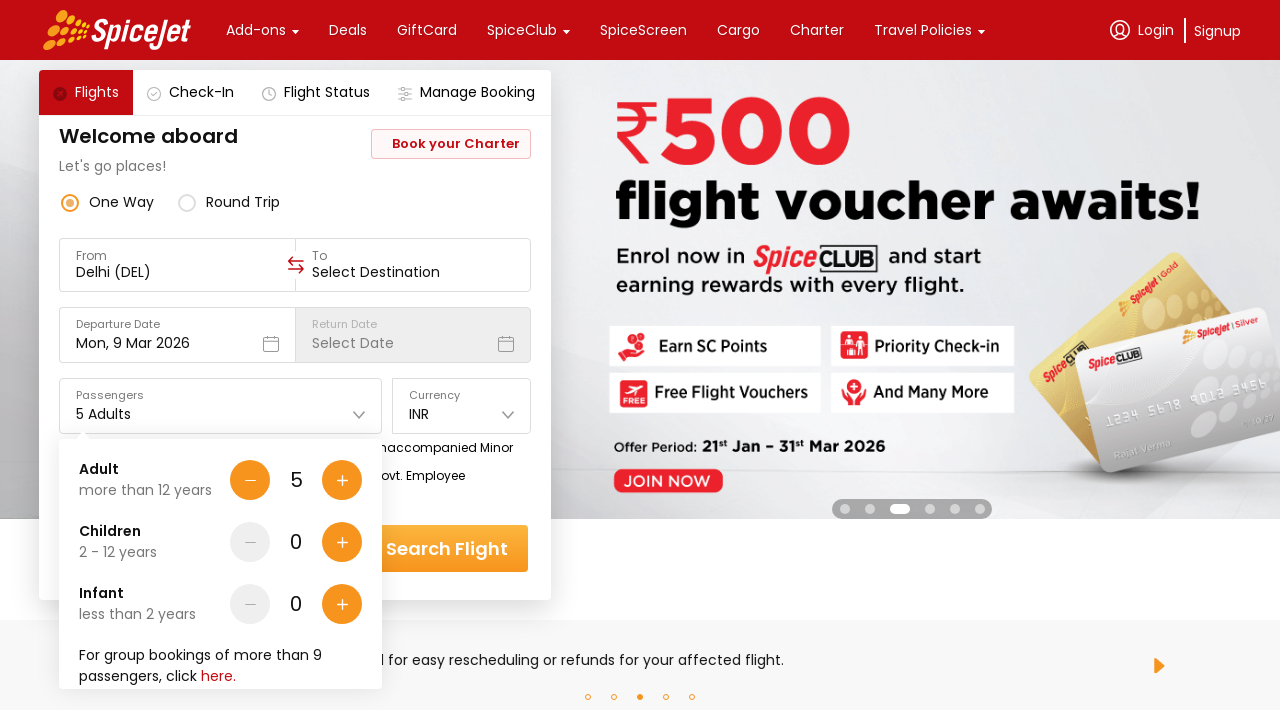

Clicked done button to confirm 5 total passengers (1 default + 4 added adults) at (317, 648) on xpath=(//div[@class='css-1dbjc4n r-1awozwy r-19m6qjp r-z2wwpe r-1loqt21 r-18u37i
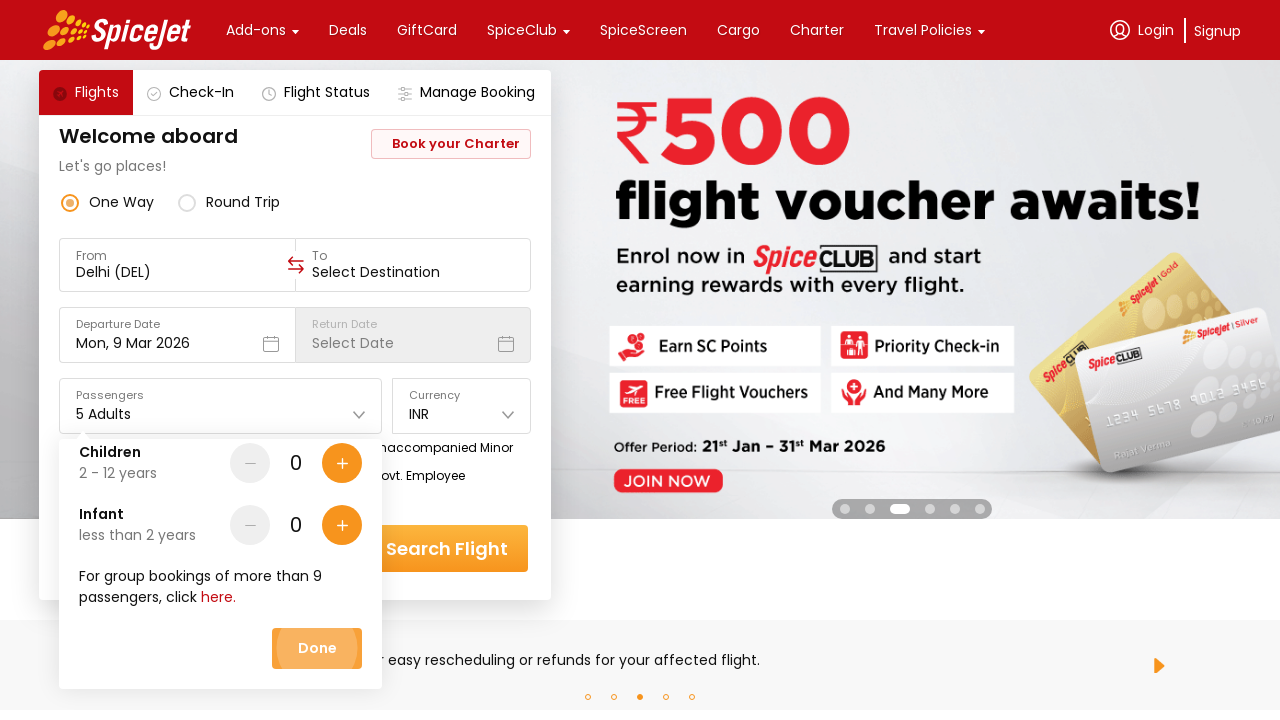

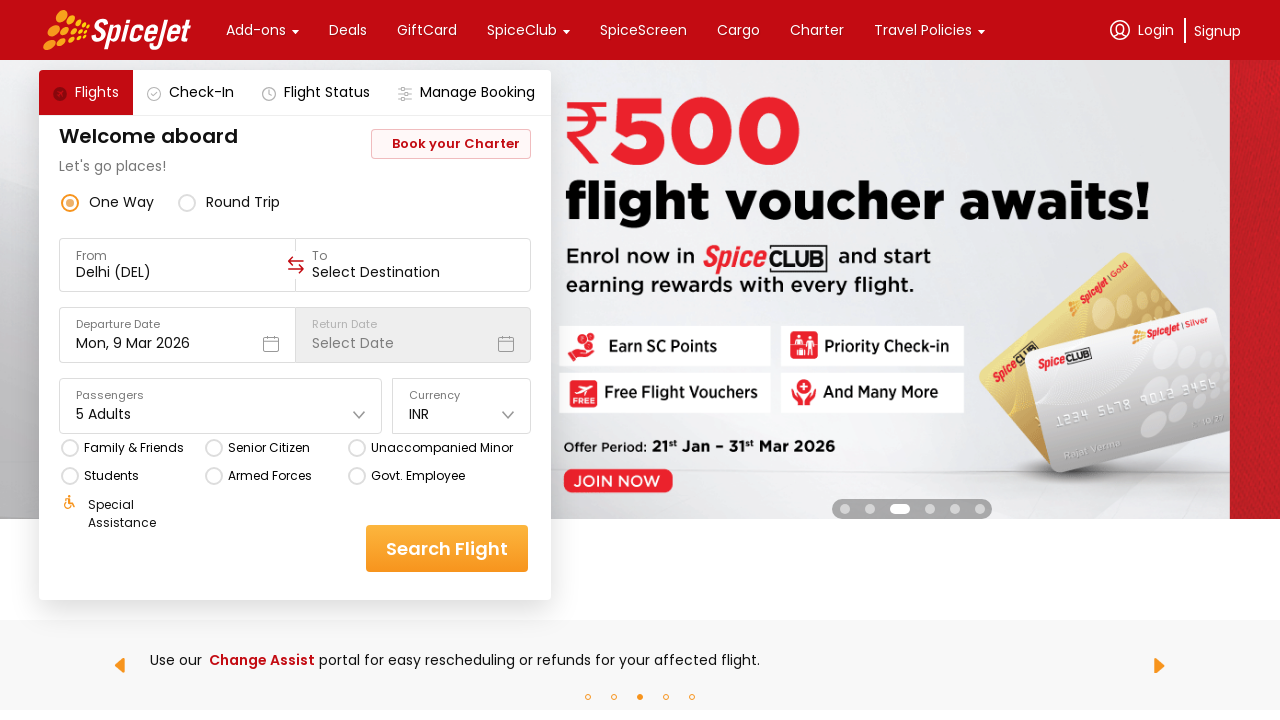